Tests right-click context menu functionality by performing a context click on an element, selecting 'Copy' from the menu, and accepting the resulting alert

Starting URL: https://swisnl.github.io/jQuery-contextMenu/demo.html

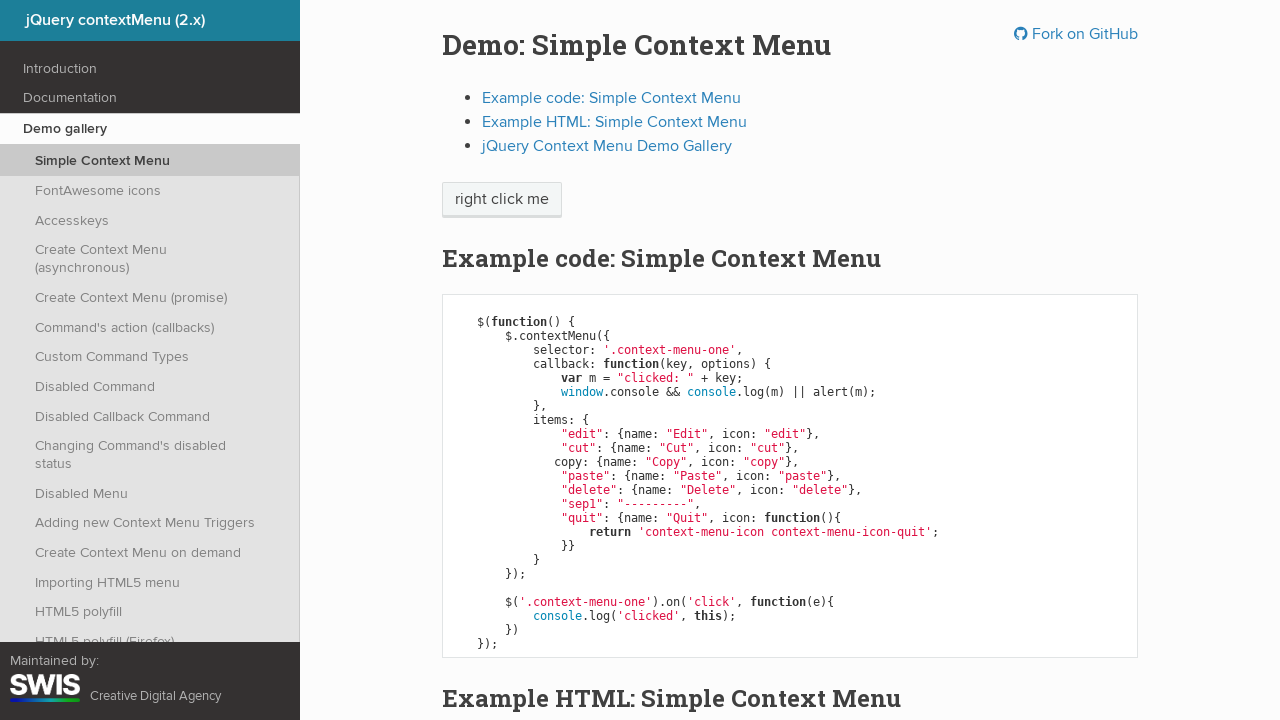

Located the context menu trigger element
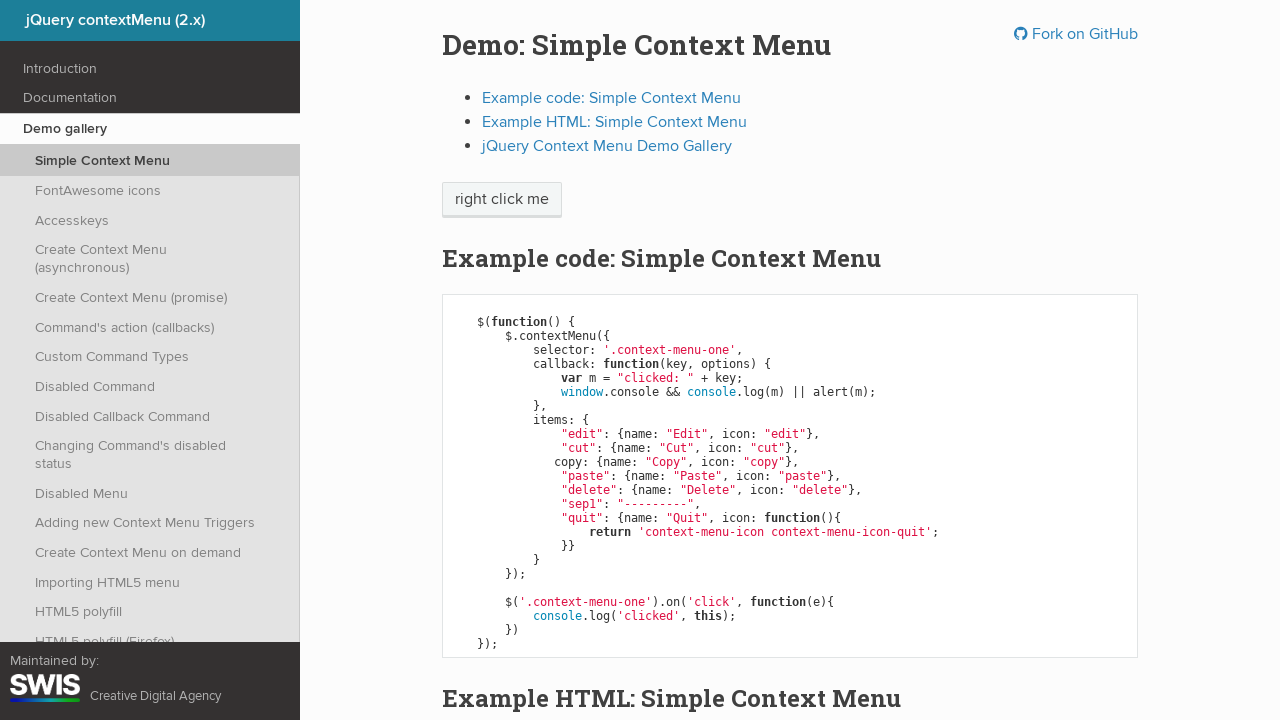

Performed right-click on the context menu element at (502, 200) on xpath=(//span[@class='context-menu-one btn btn-neutral'])[1]
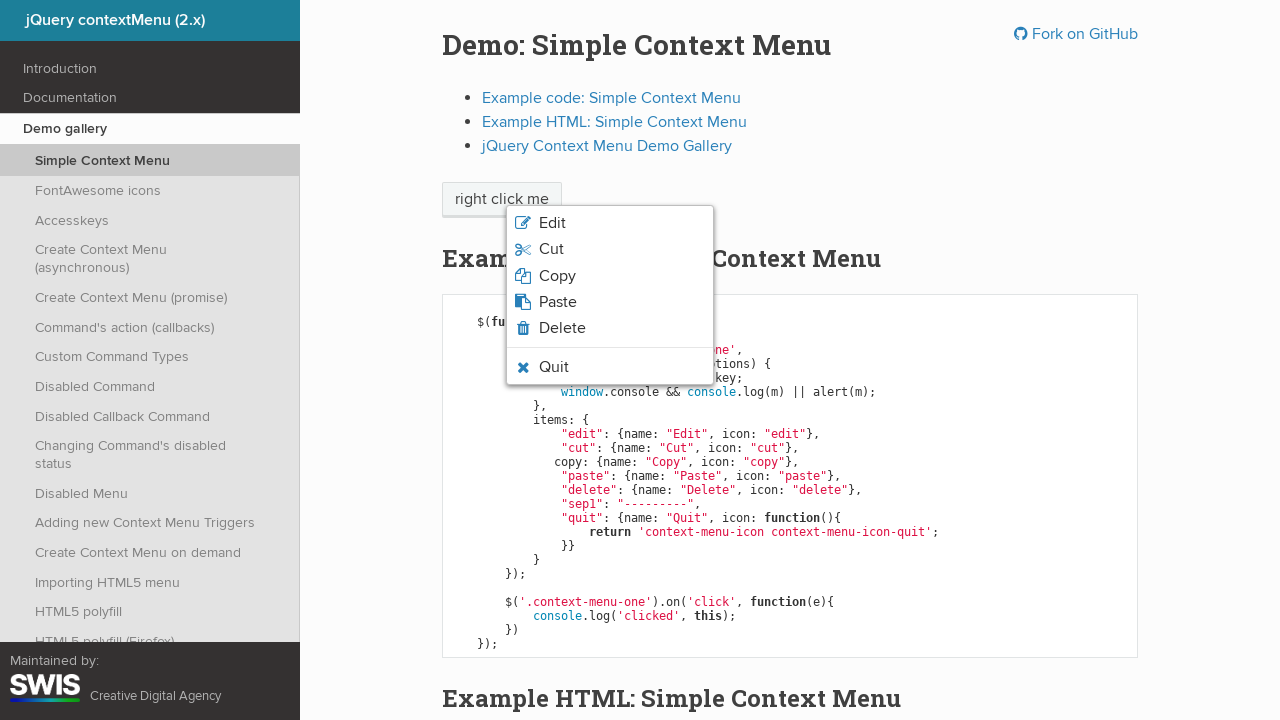

Clicked 'Copy' option from context menu at (557, 276) on xpath=//span[normalize-space()='Copy']
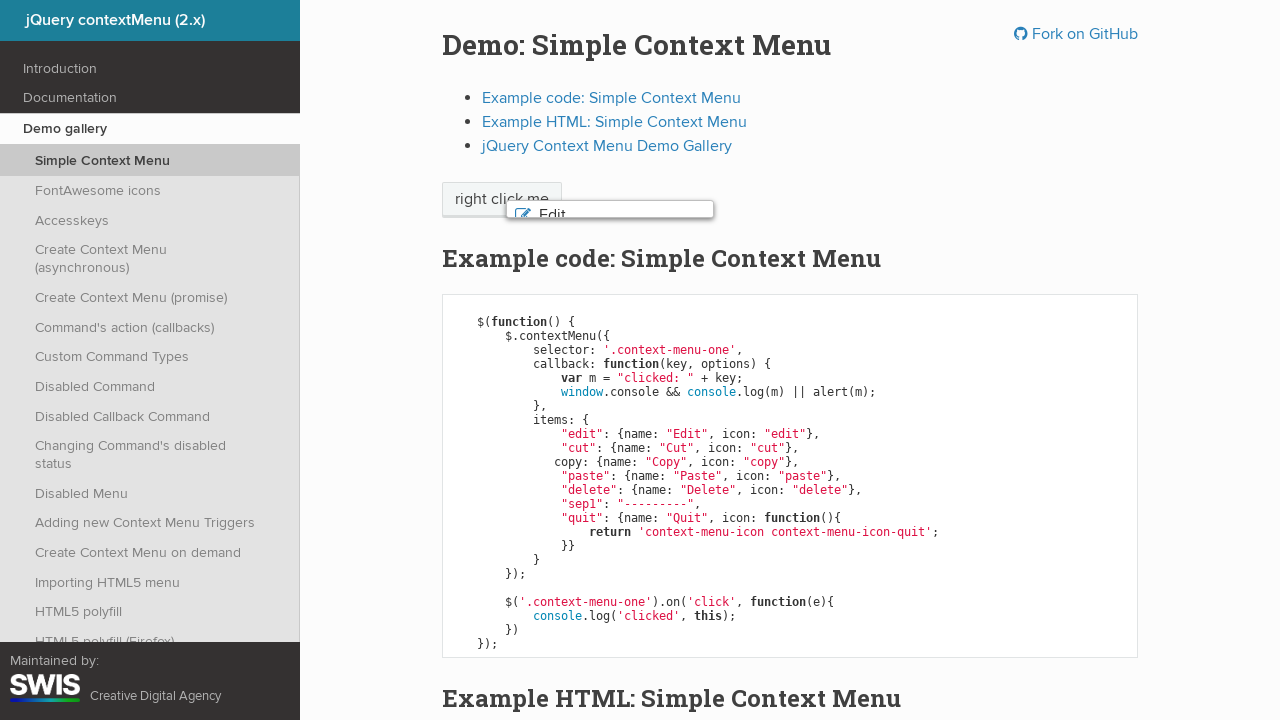

Set up dialog handler to accept alert
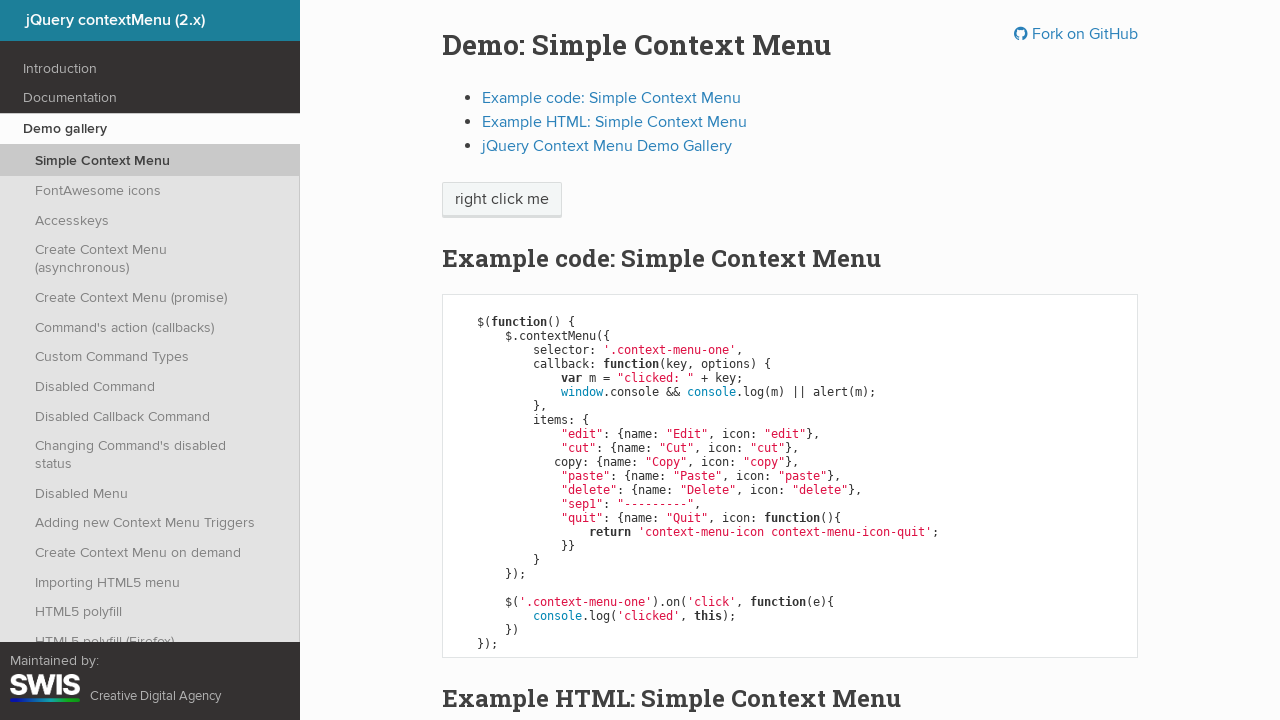

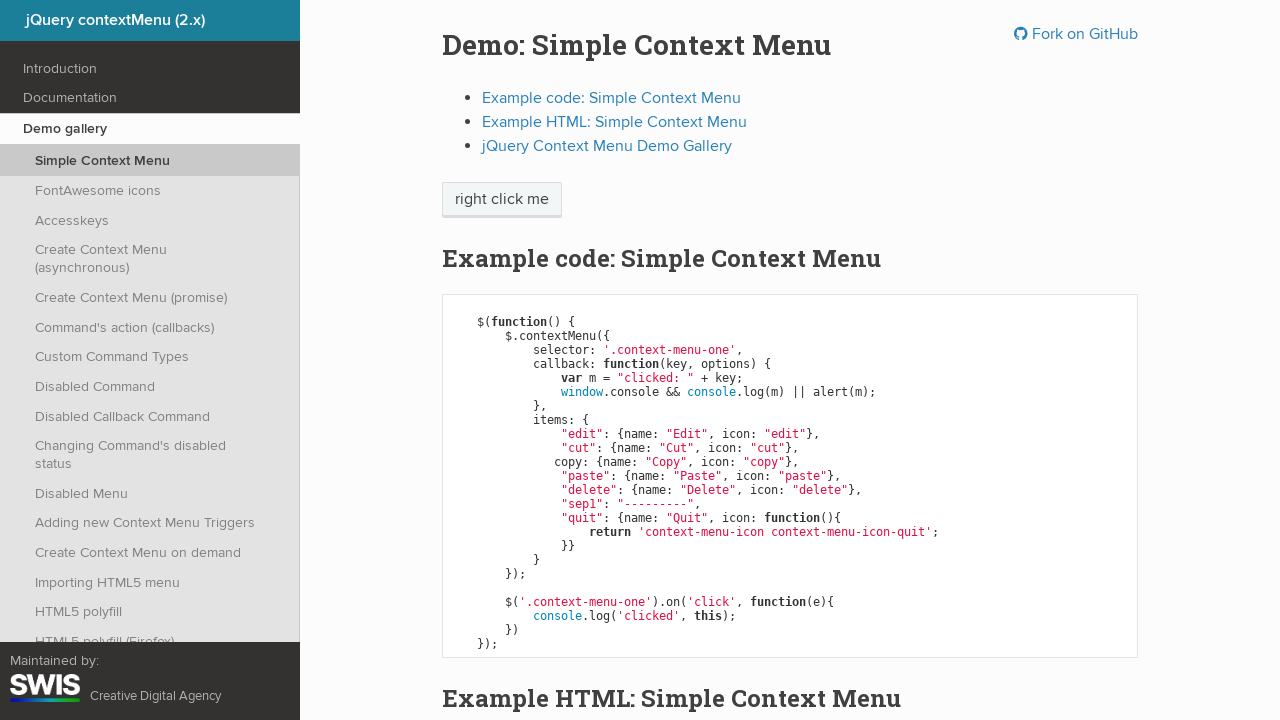